Tests JavaScript alert handling by clicking a button to trigger a JS Confirm dialog and then dismissing it

Starting URL: https://the-internet.herokuapp.com/javascript_alerts

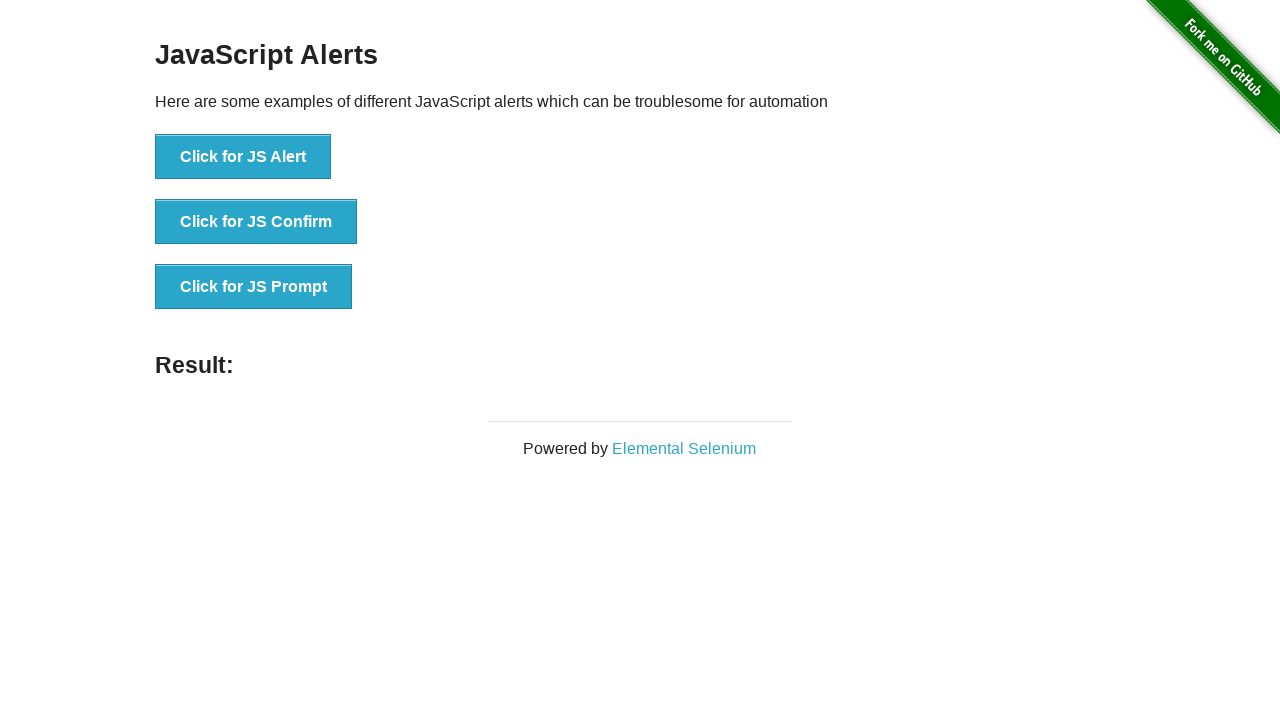

Clicked 'Click for JS Confirm' button to trigger JavaScript confirm dialog at (256, 222) on xpath=//button[normalize-space()='Click for JS Confirm']
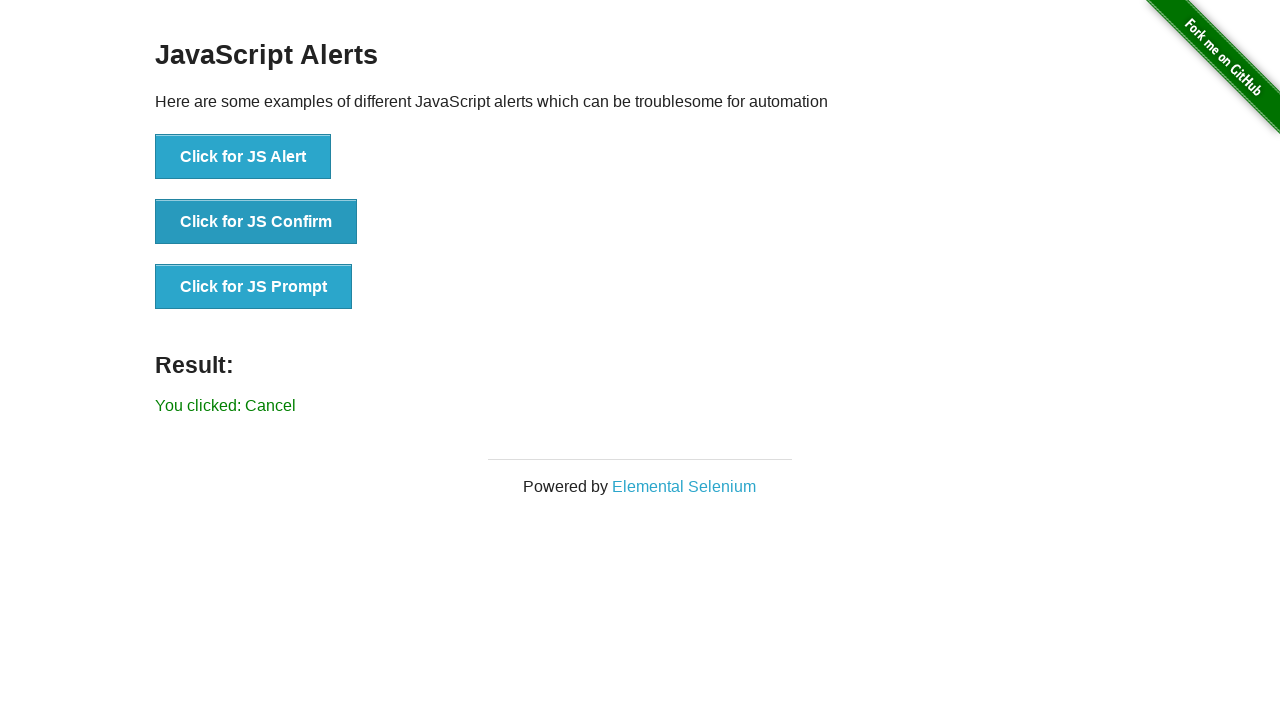

Registered dialog handler to dismiss confirm dialog
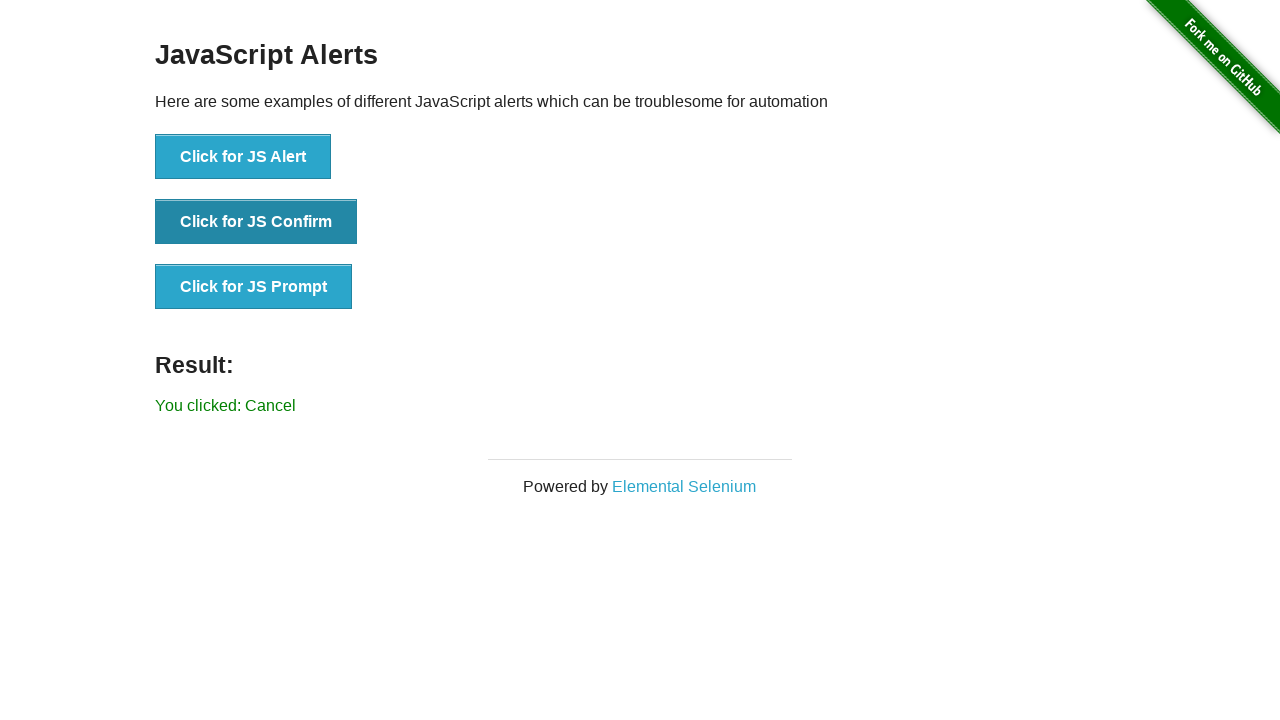

Clicked 'Click for JS Confirm' button again with dialog handler active, dismissing the dialog at (256, 222) on xpath=//button[normalize-space()='Click for JS Confirm']
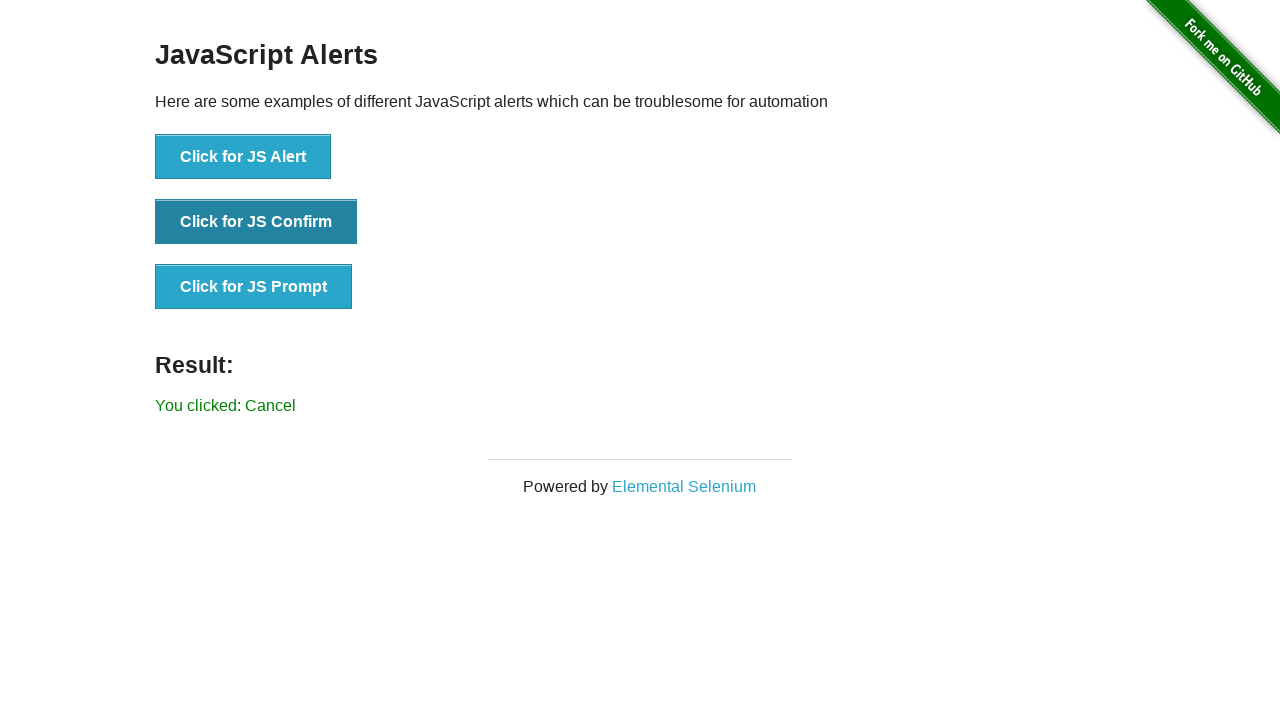

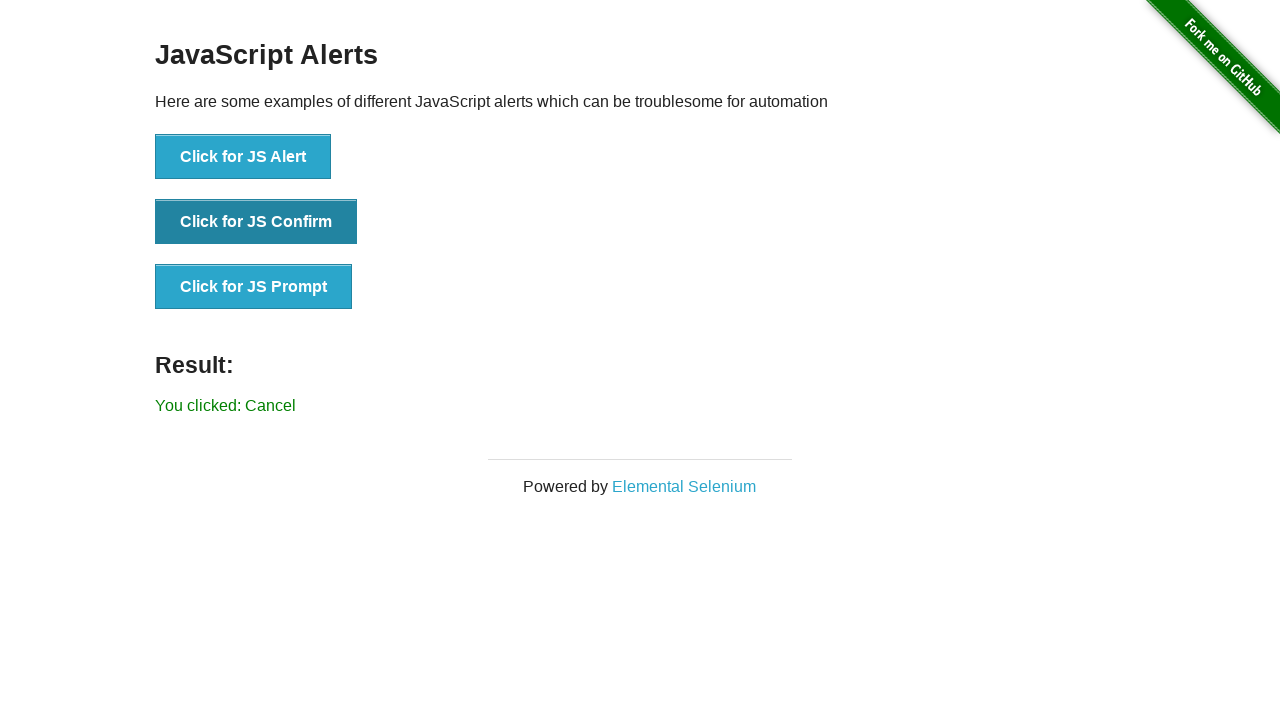